Tests standard click functionality by clicking a button and verifying that a confirmation message appears

Starting URL: https://demoqa.com/buttons

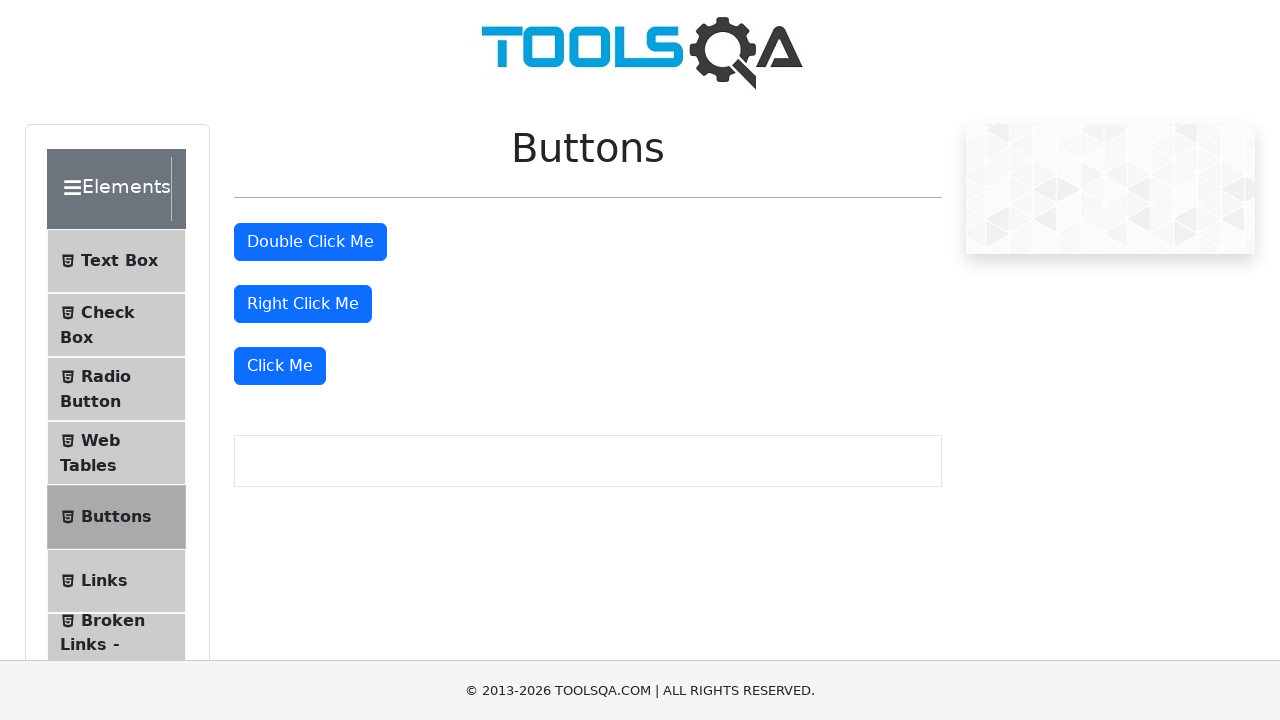

Clicked the 'Click Me' button at (280, 366) on xpath=//*[text()='Click Me']
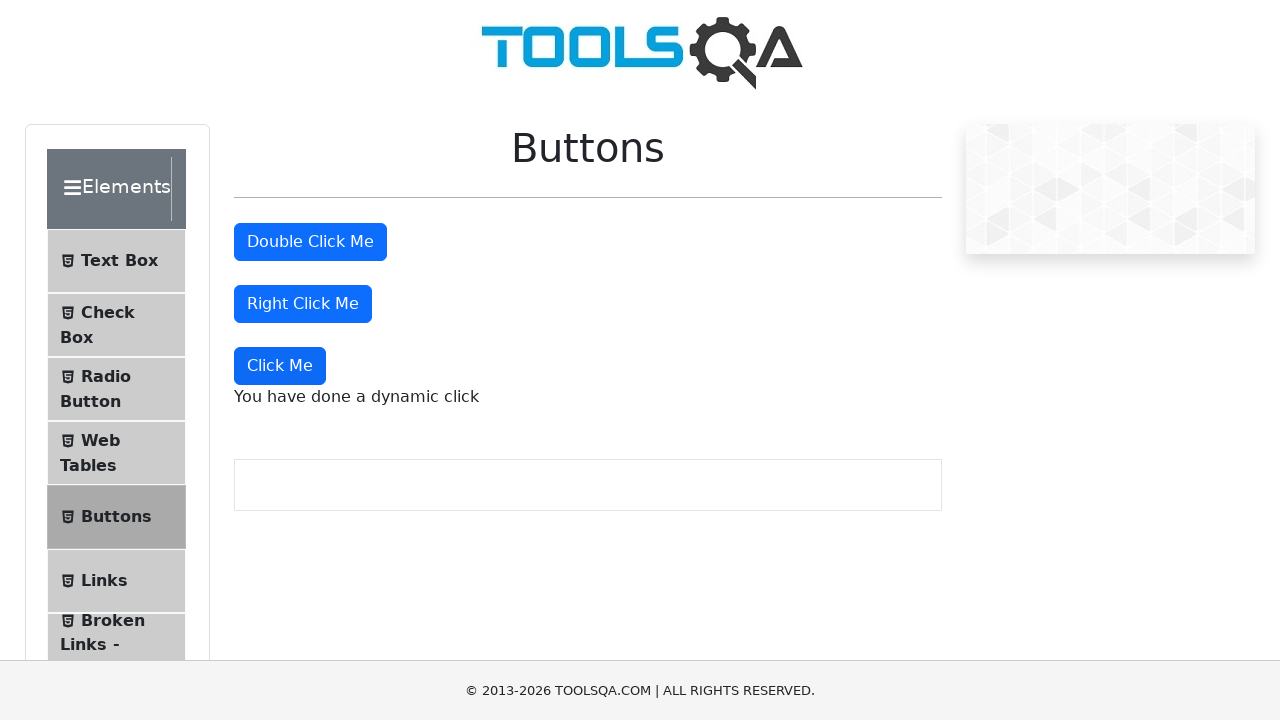

Confirmation message appeared after button click
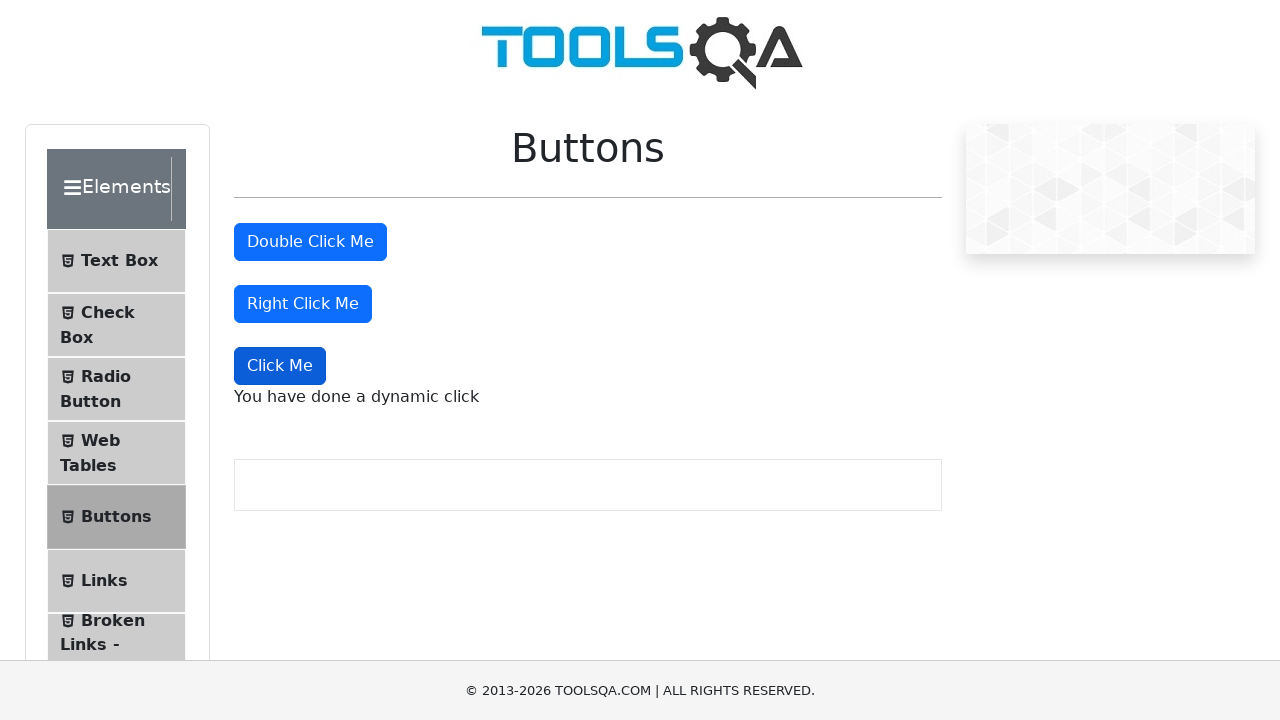

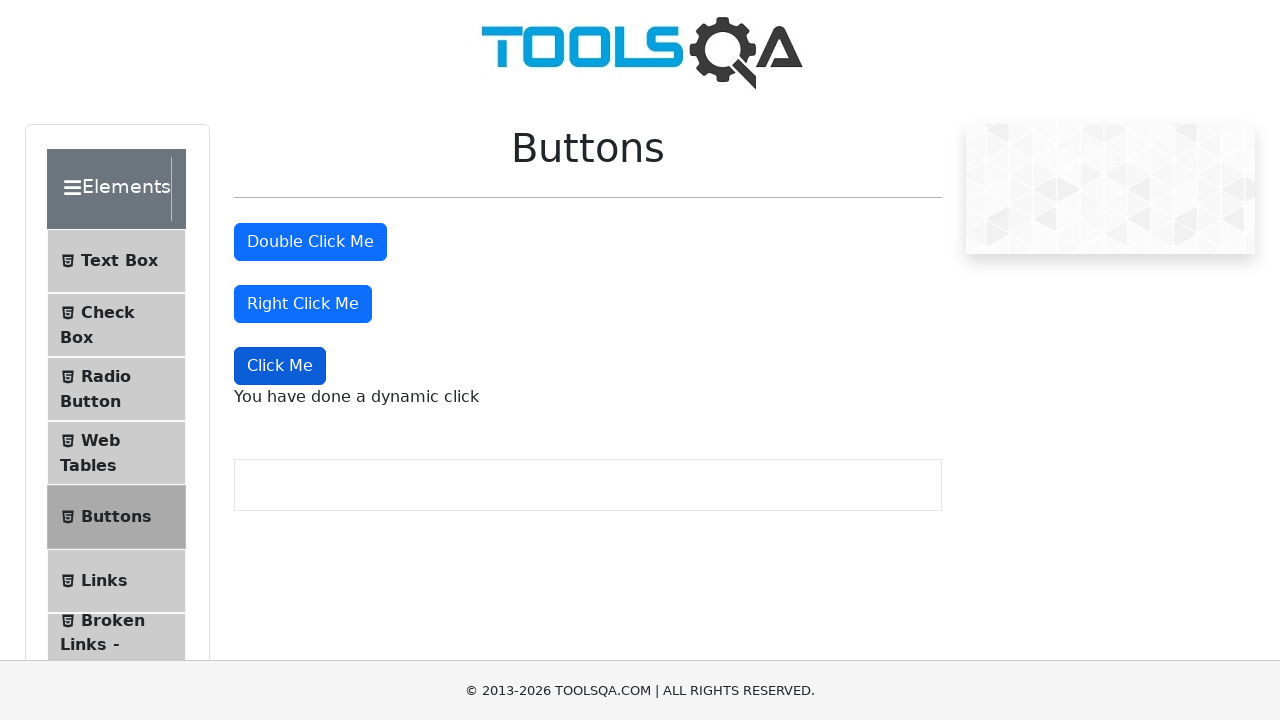